Tests the trip type radio button functionality on a flight booking practice page by selecting the Round Trip option and verifying that the To Date picker becomes properly enabled/visible based on the selected trip type.

Starting URL: https://rahulshettyacademy.com/dropdownsPractise/

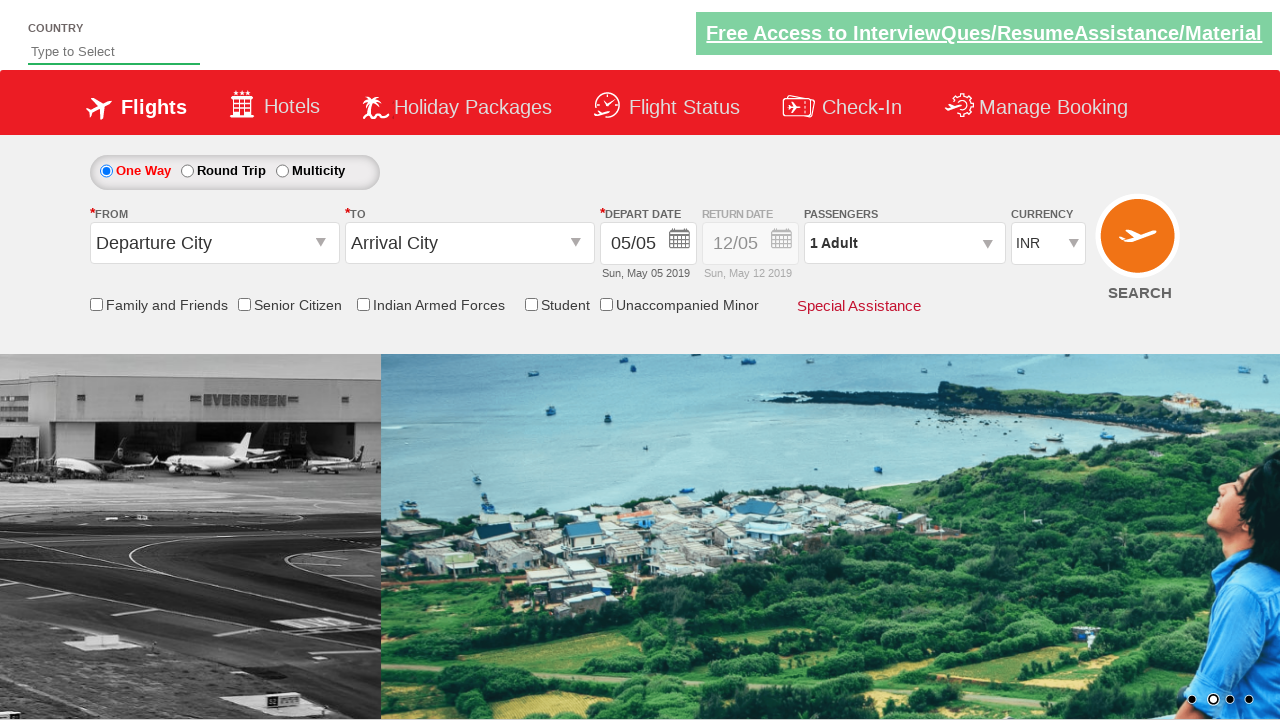

Located trip type radio buttons and To Date picker element
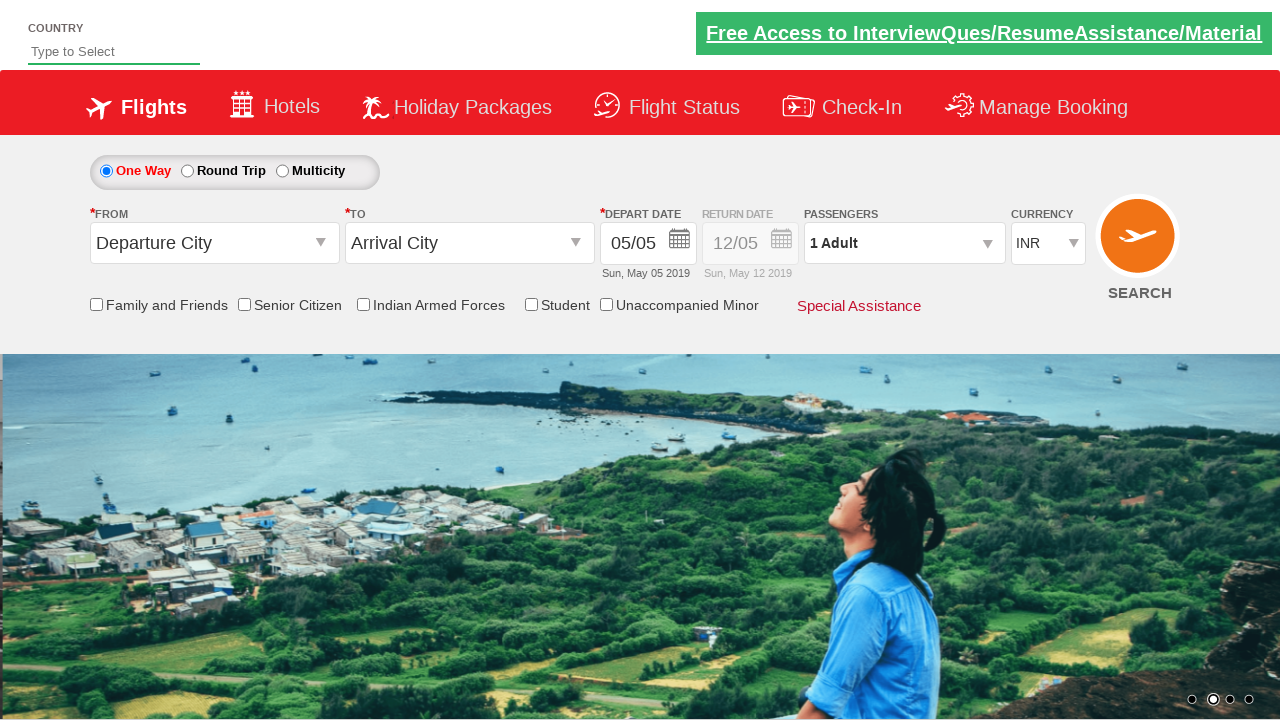

Clicked on Round Trip radio button at (187, 171) on #ctl00_mainContent_rbtnl_Trip_1
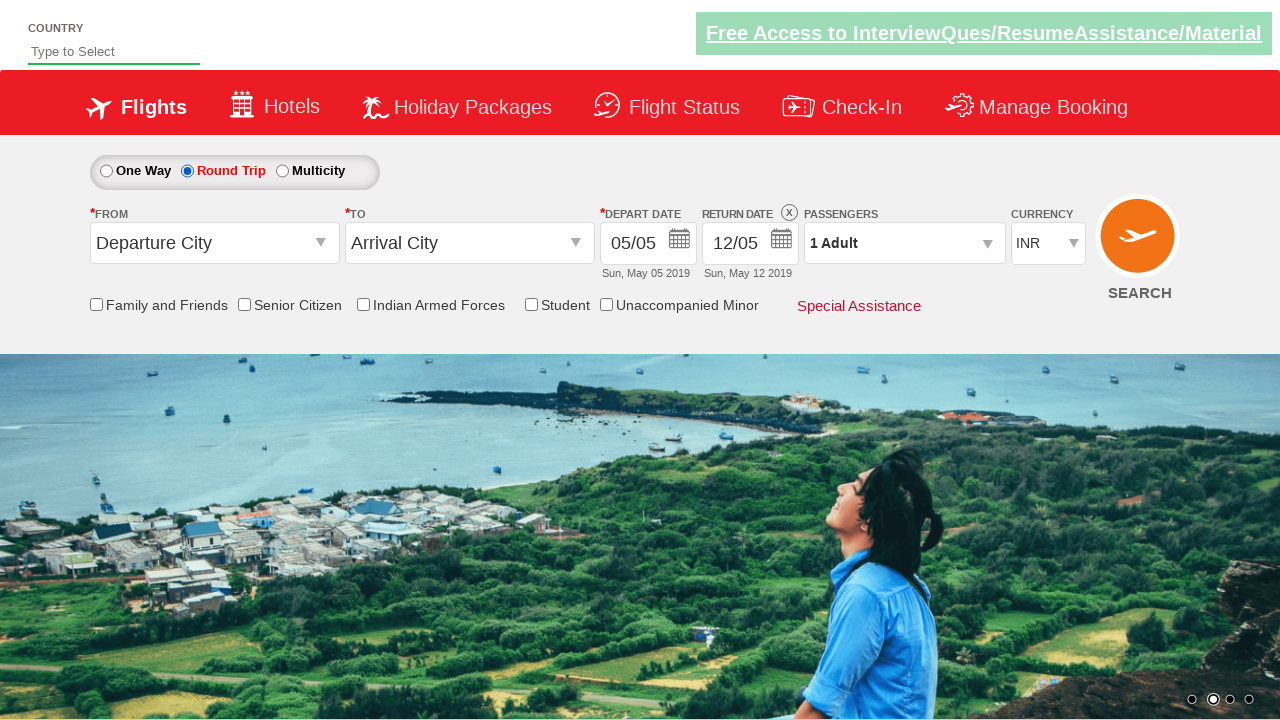

Waited 500ms for UI to update after selecting Round Trip
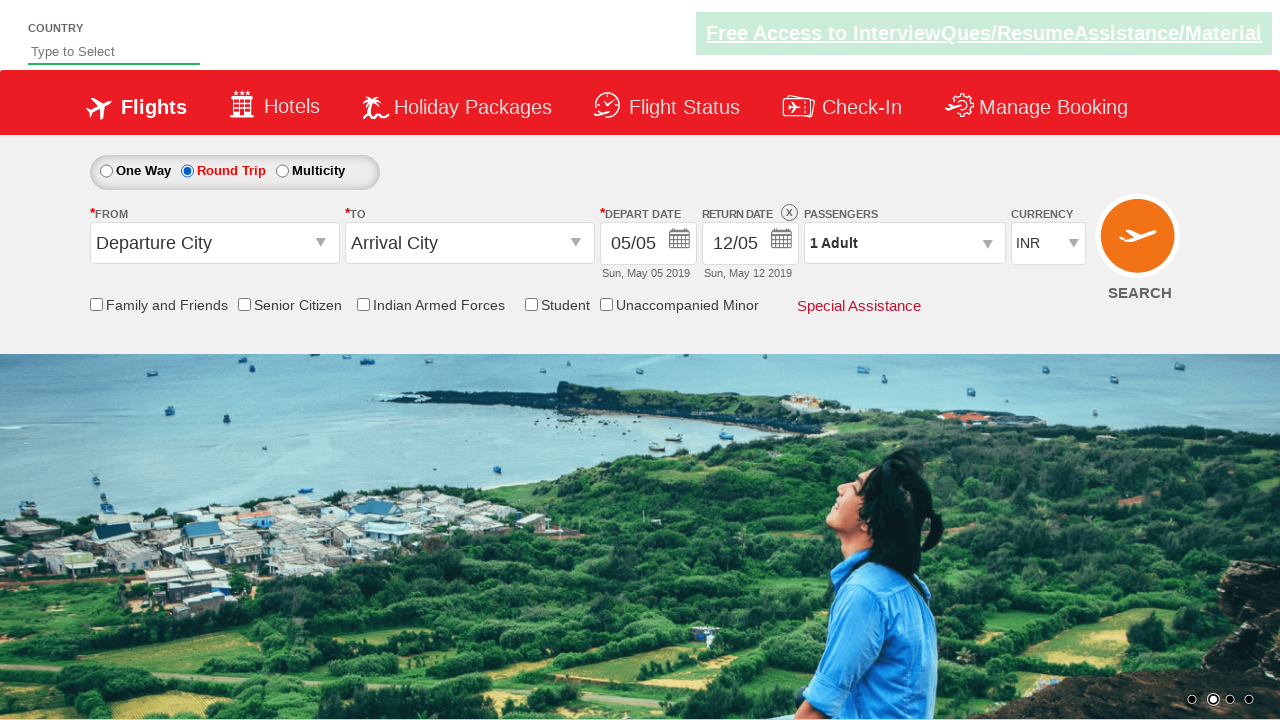

Verified Round Trip radio button is checked
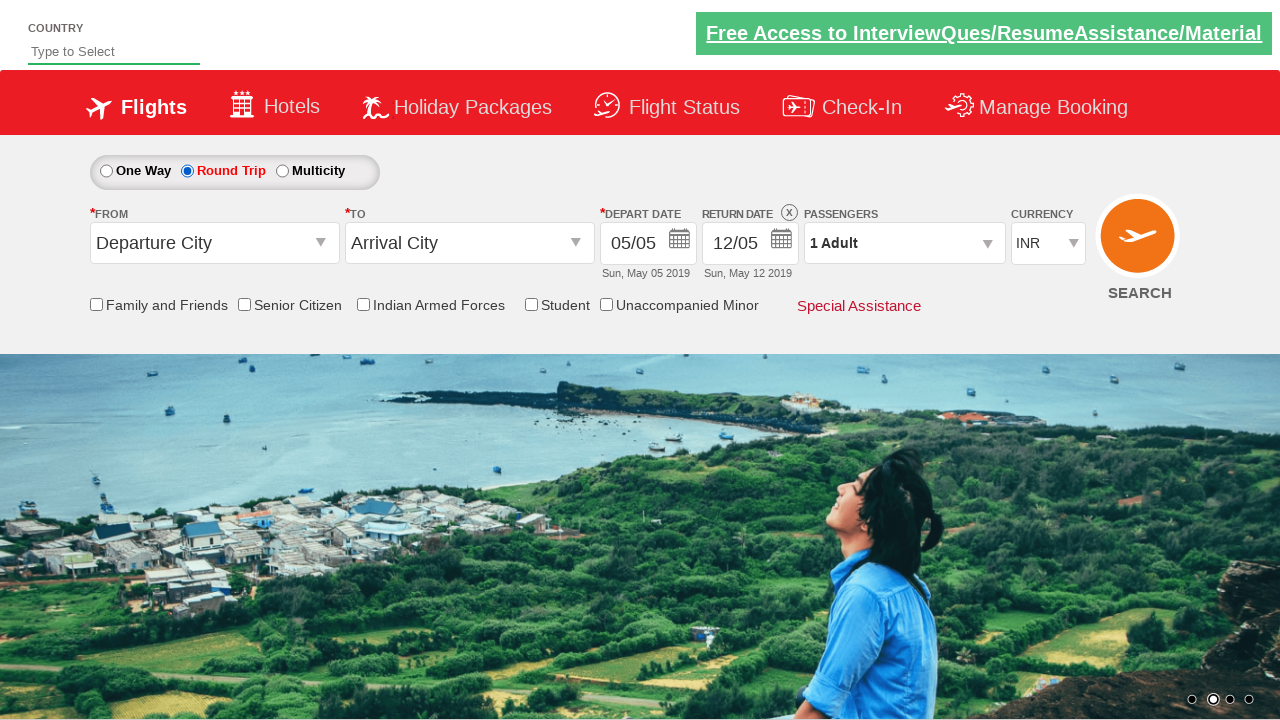

Verified To Date picker is enabled/visible for Round Trip selection
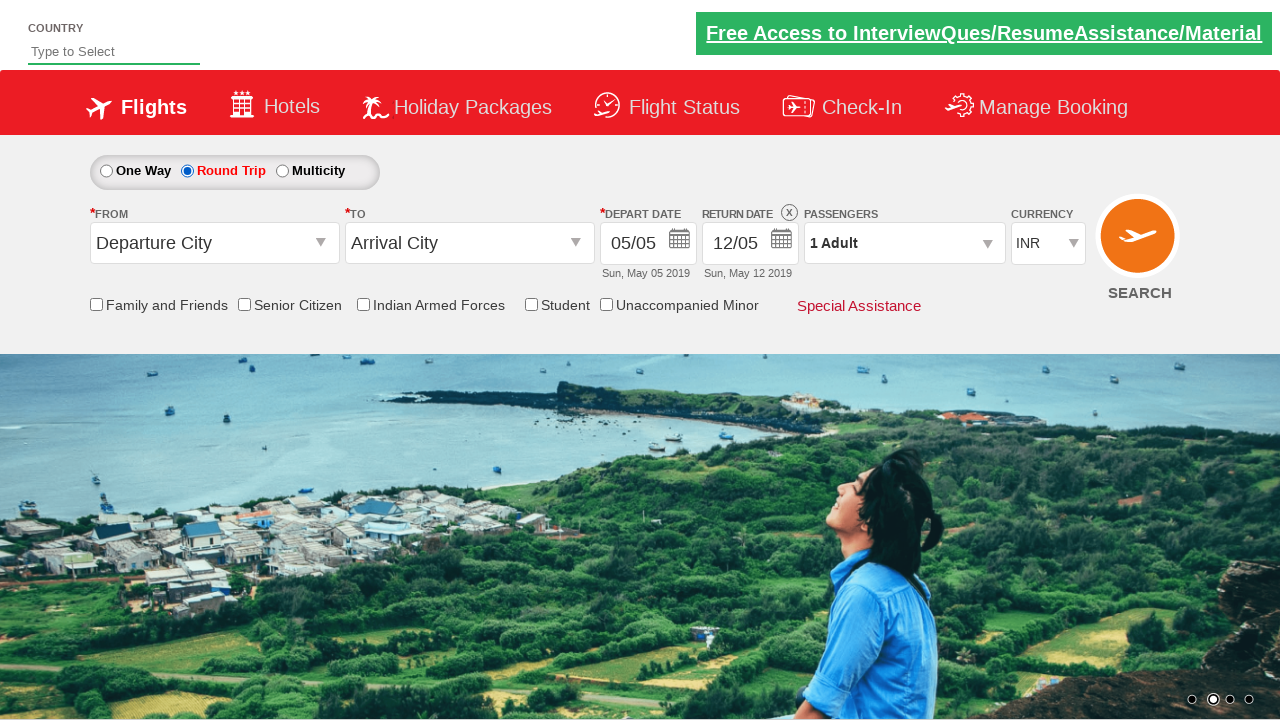

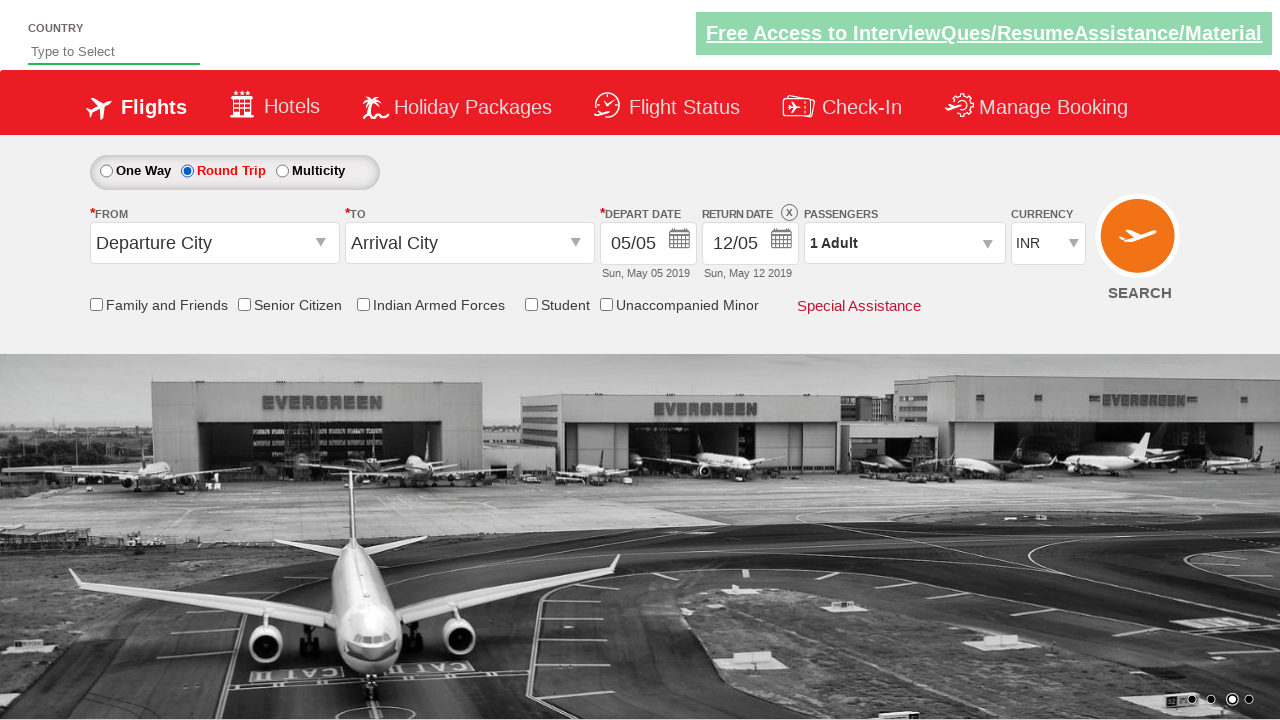